Opens the Walmart homepage and maximizes the browser window. This is a basic navigation test to verify the site loads correctly.

Starting URL: https://www.walmart.com/

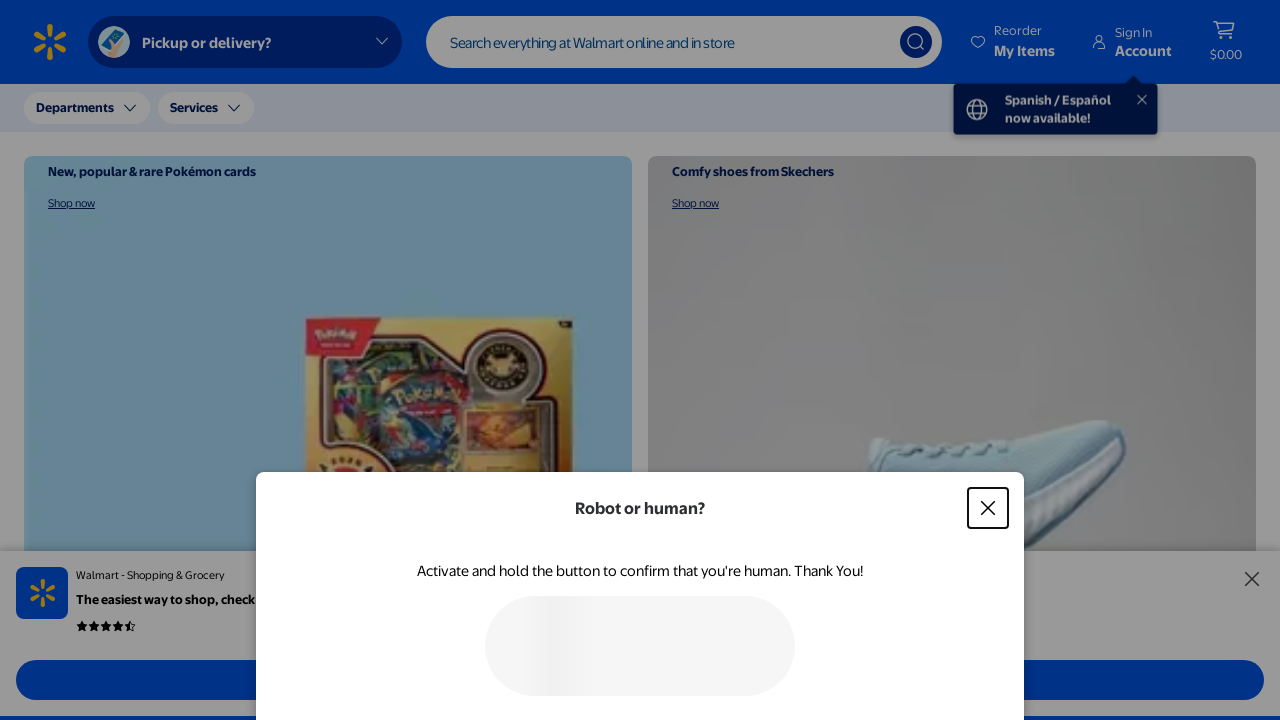

Walmart homepage loaded and DOM content rendered
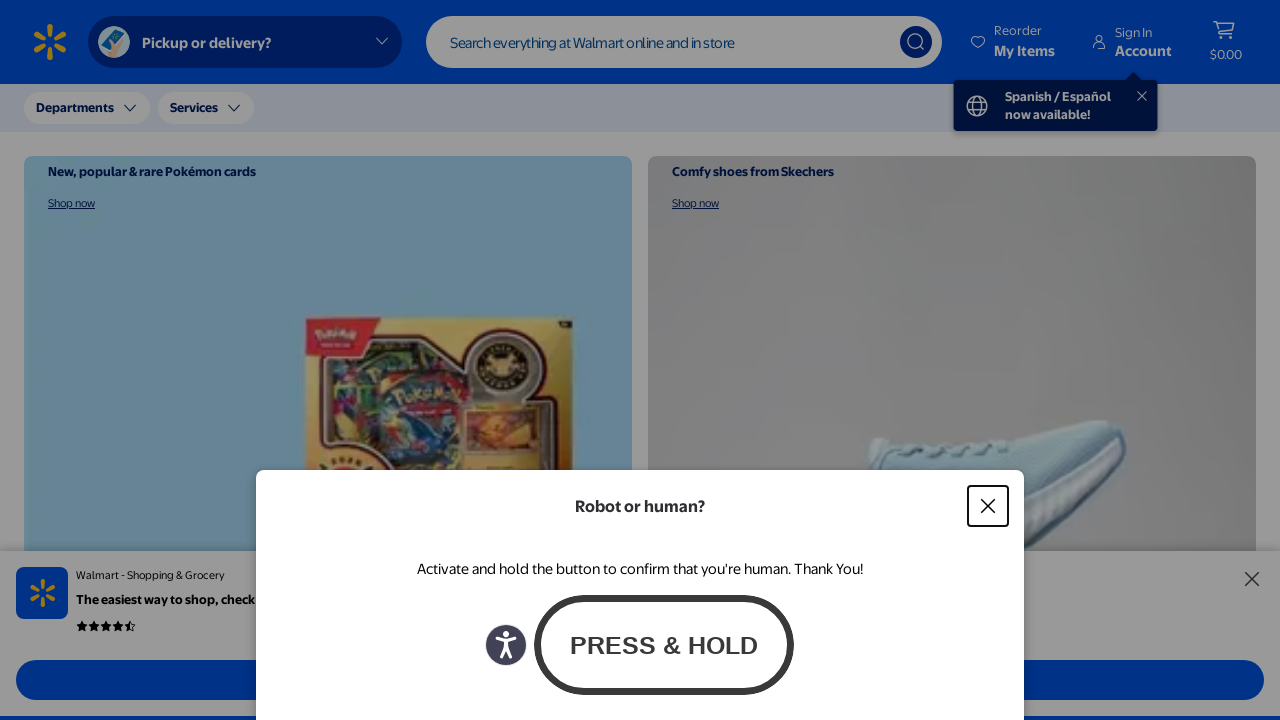

Browser window maximized to 1920x1080
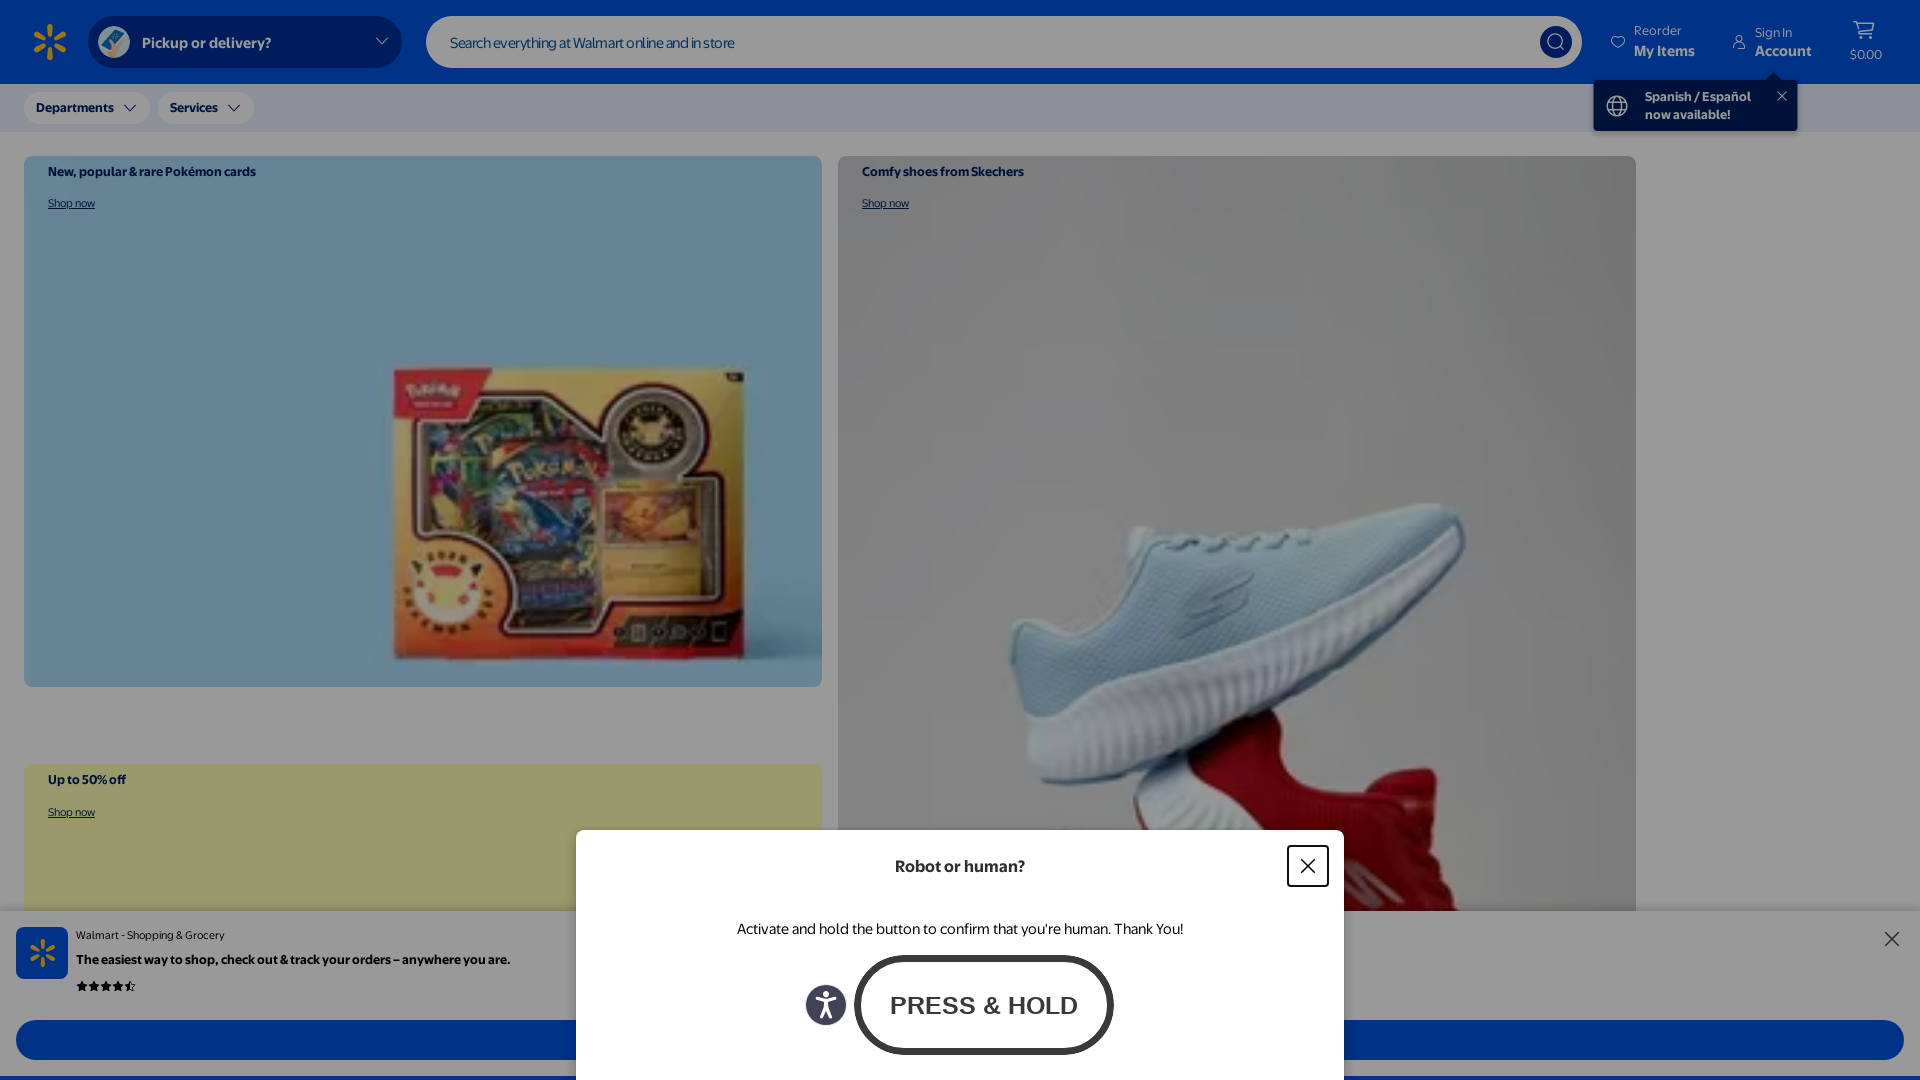

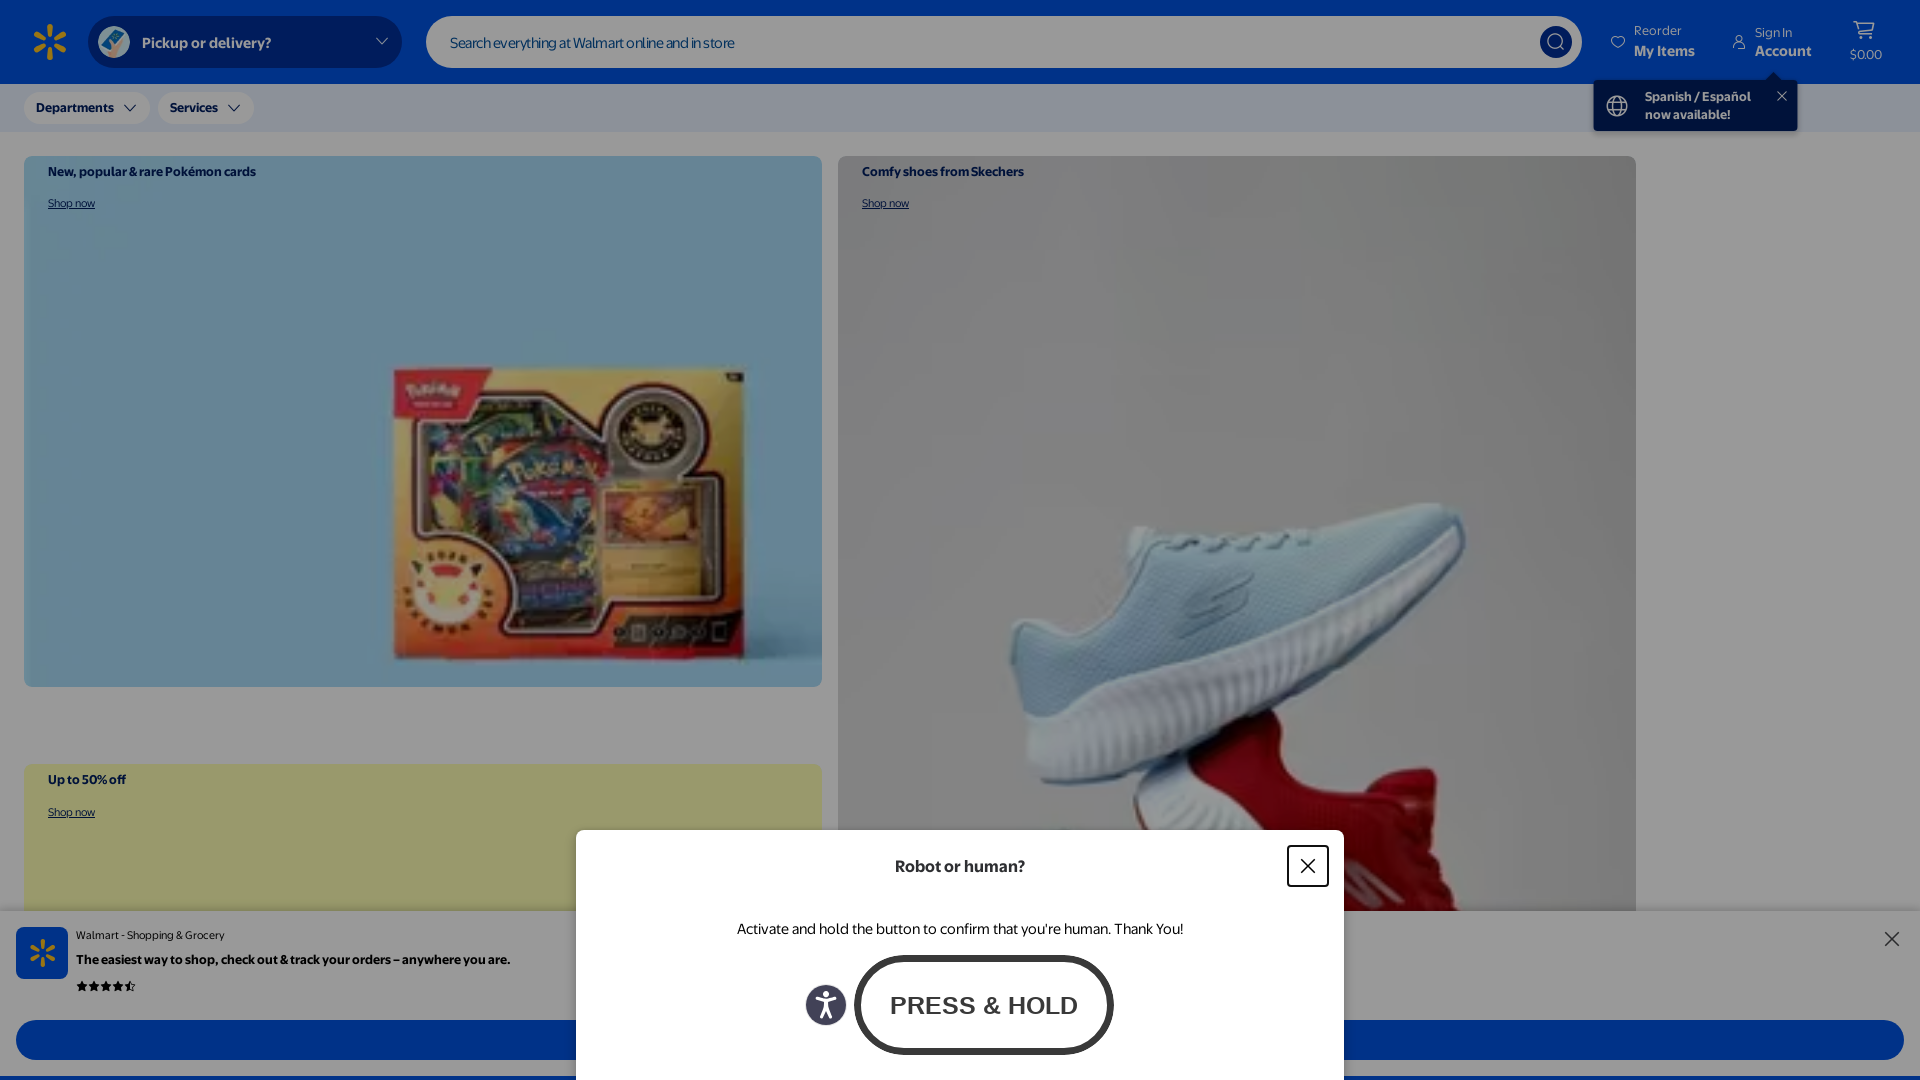